Tests browser alert handling by clicking the submit button on a login form without entering credentials, which triggers a validation alert that is then accepted.

Starting URL: https://mail.rediff.com/cgi-bin/login.cgi

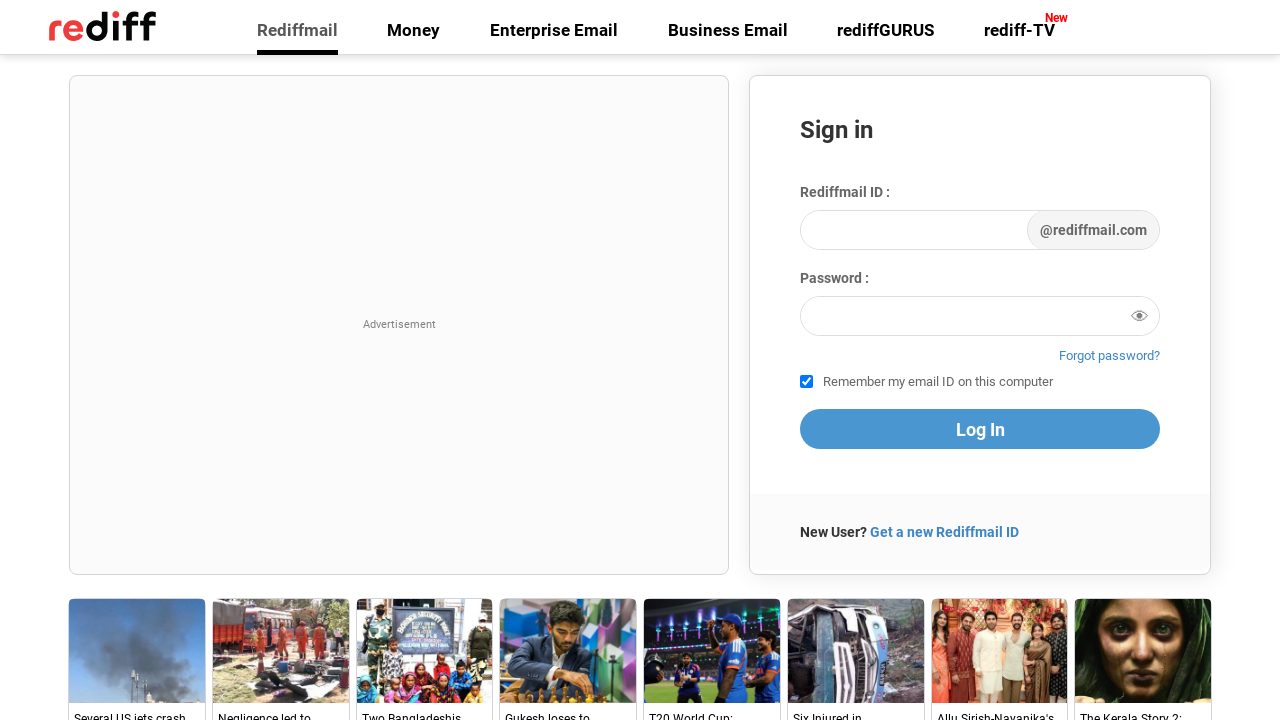

Set up dialog handler to accept alerts
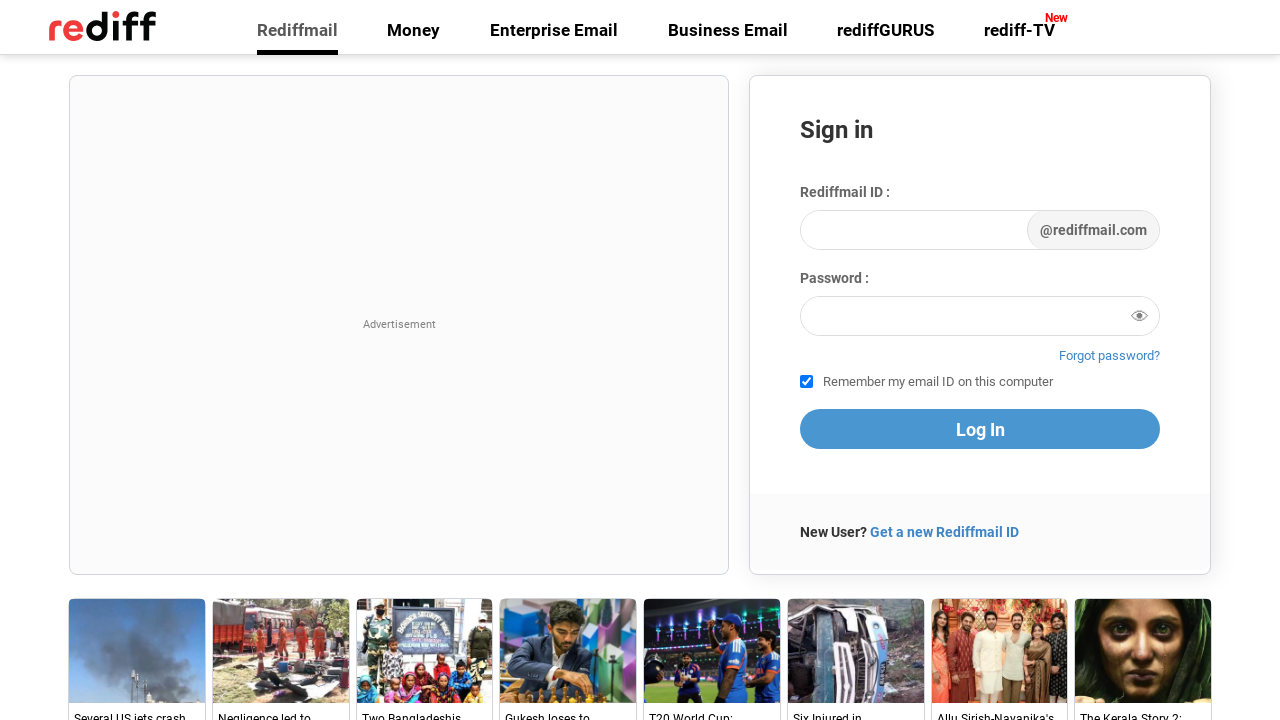

Clicked submit button without entering credentials to trigger validation alert at (980, 429) on [type='submit']
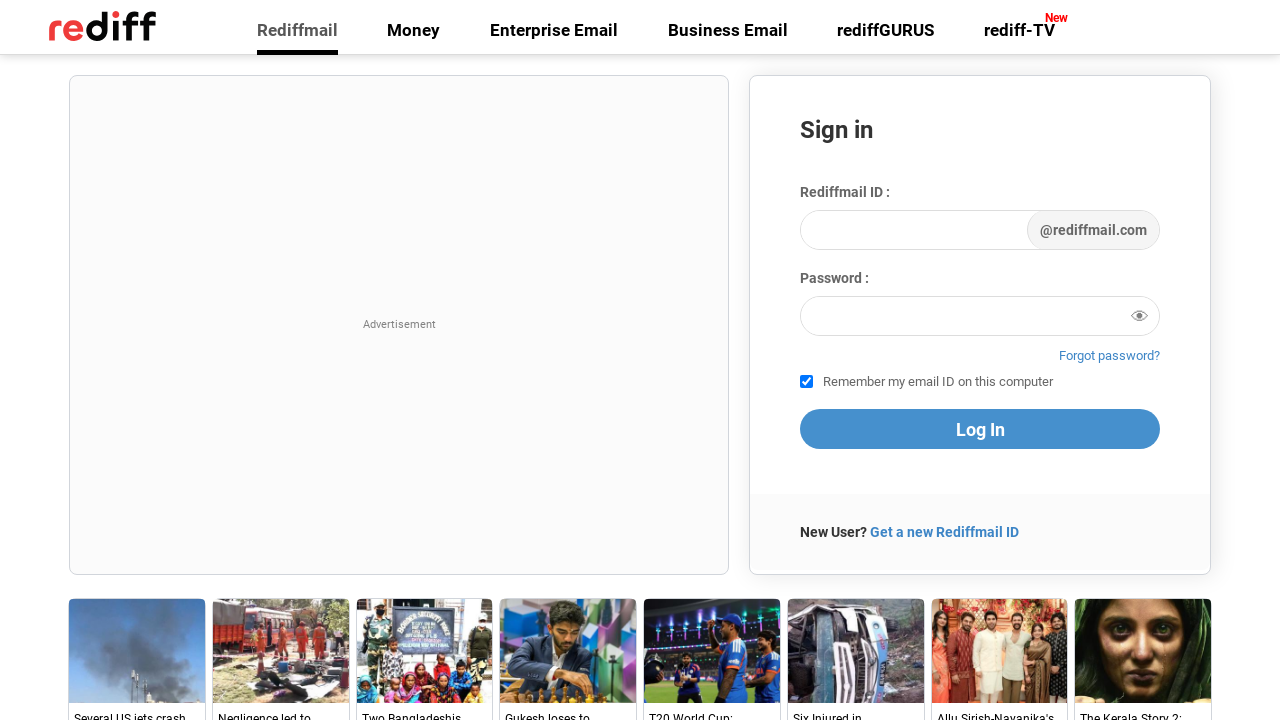

Alert was processed and accepted
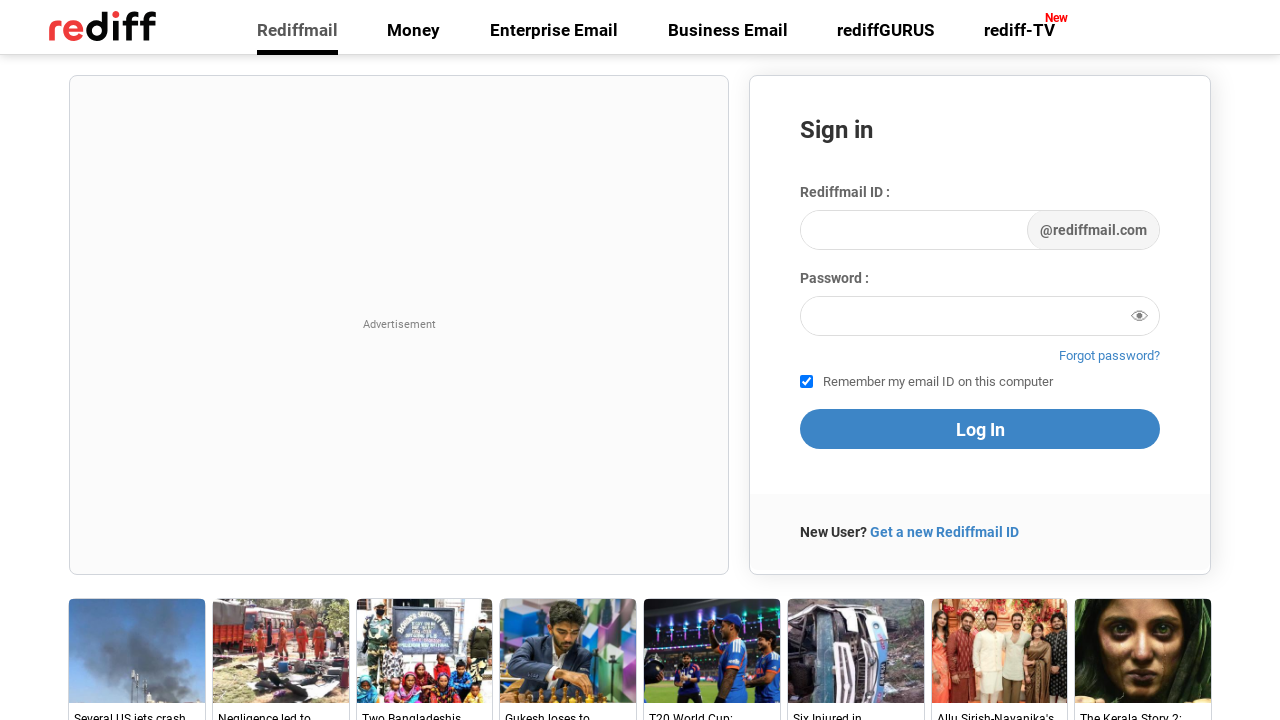

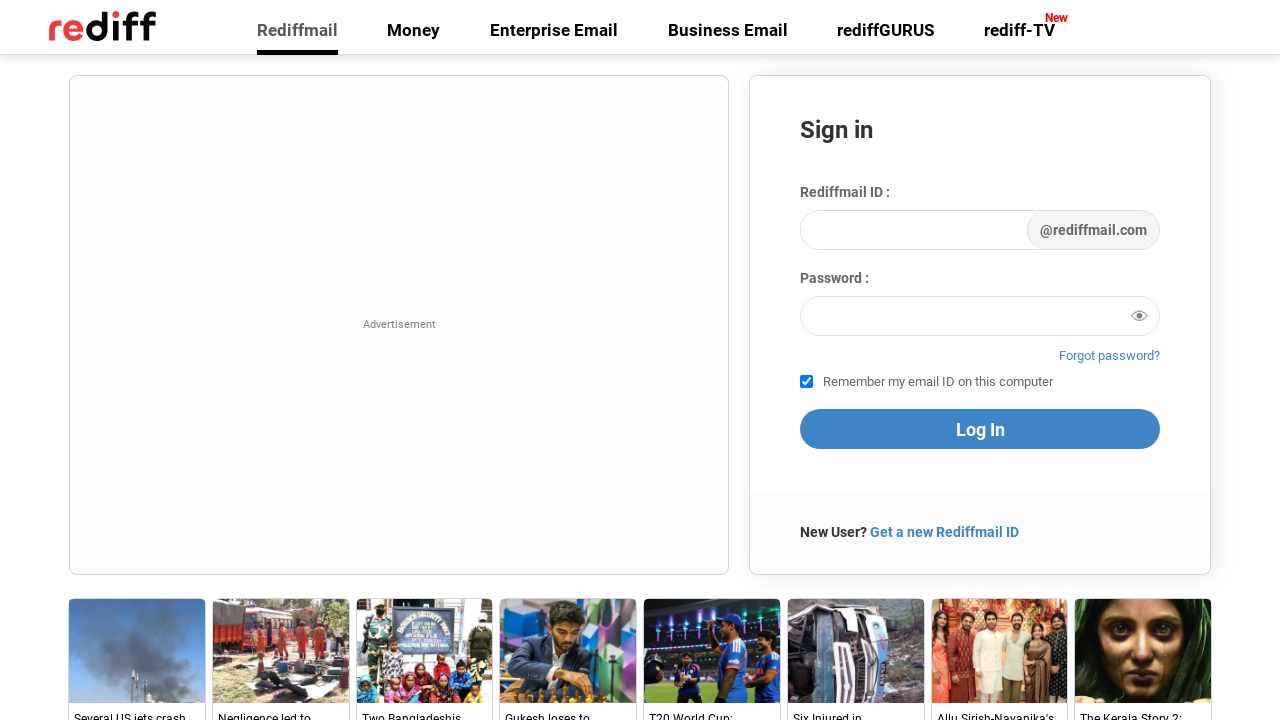